Navigates to the herokuapp website, clicks on Add/Remove Elements link, adds an element by clicking the Add button, then removes it by clicking the Delete button.

Starting URL: https://the-internet.herokuapp.com

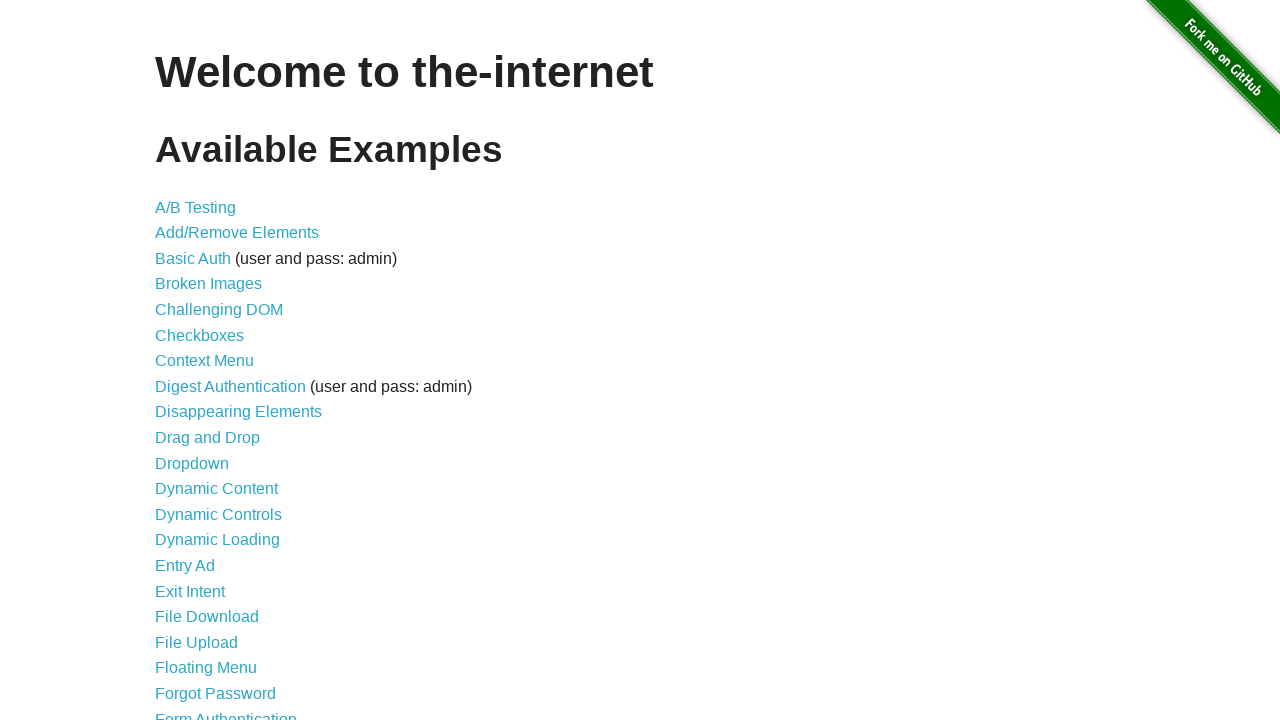

Navigated to the-internet.herokuapp.com
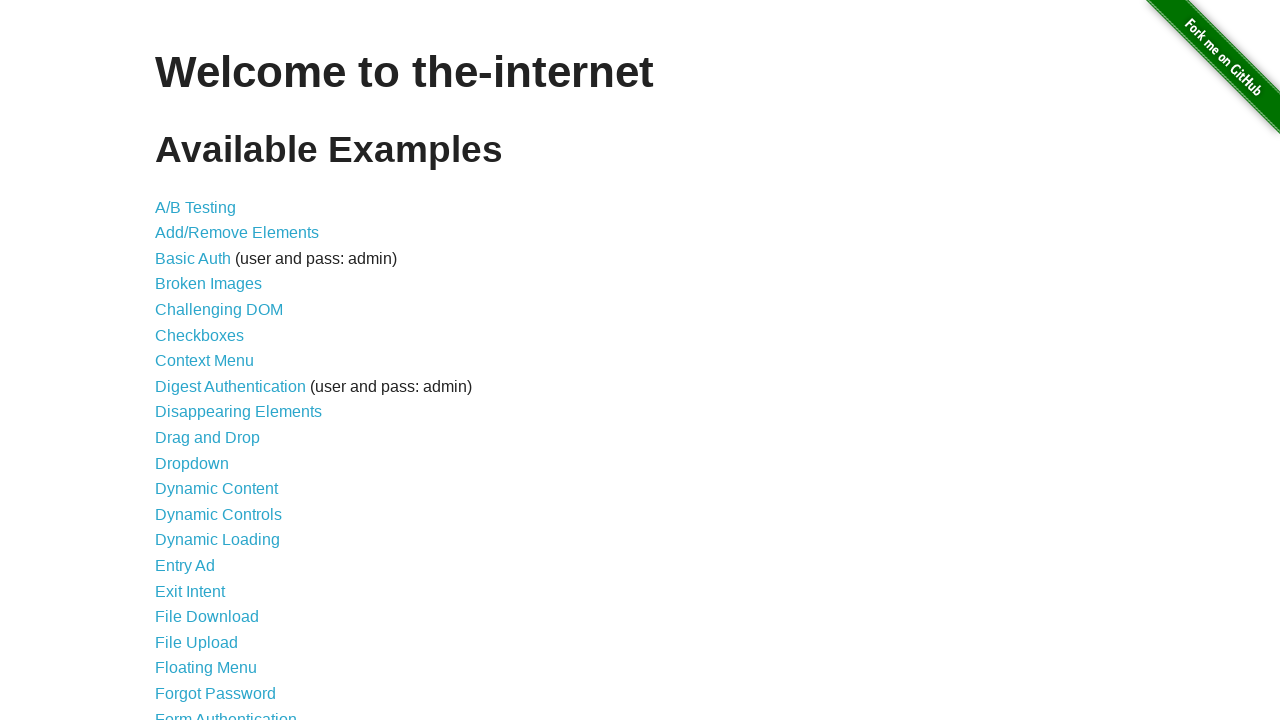

Clicked on Add/Remove Elements link at (237, 233) on xpath=//*[@id='content']/ul/li[2]/a
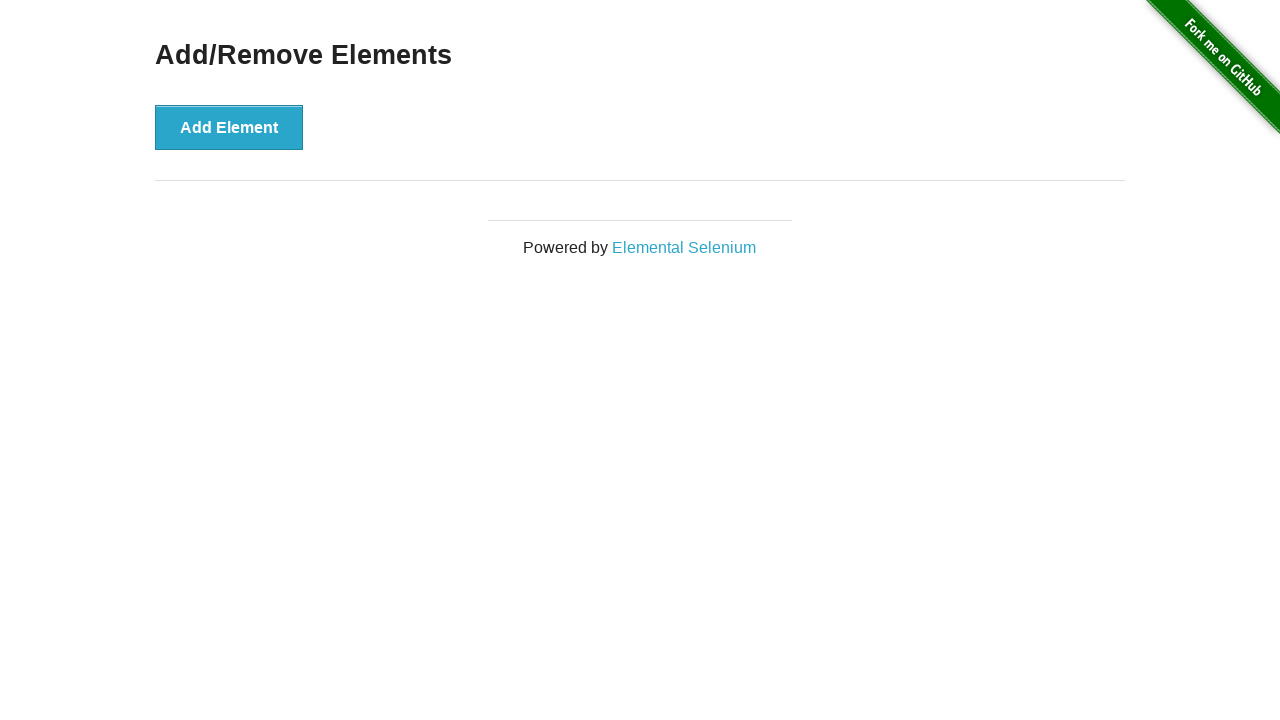

Clicked Add Element button to add a new element at (229, 127) on xpath=//*[@id='content']/div/button
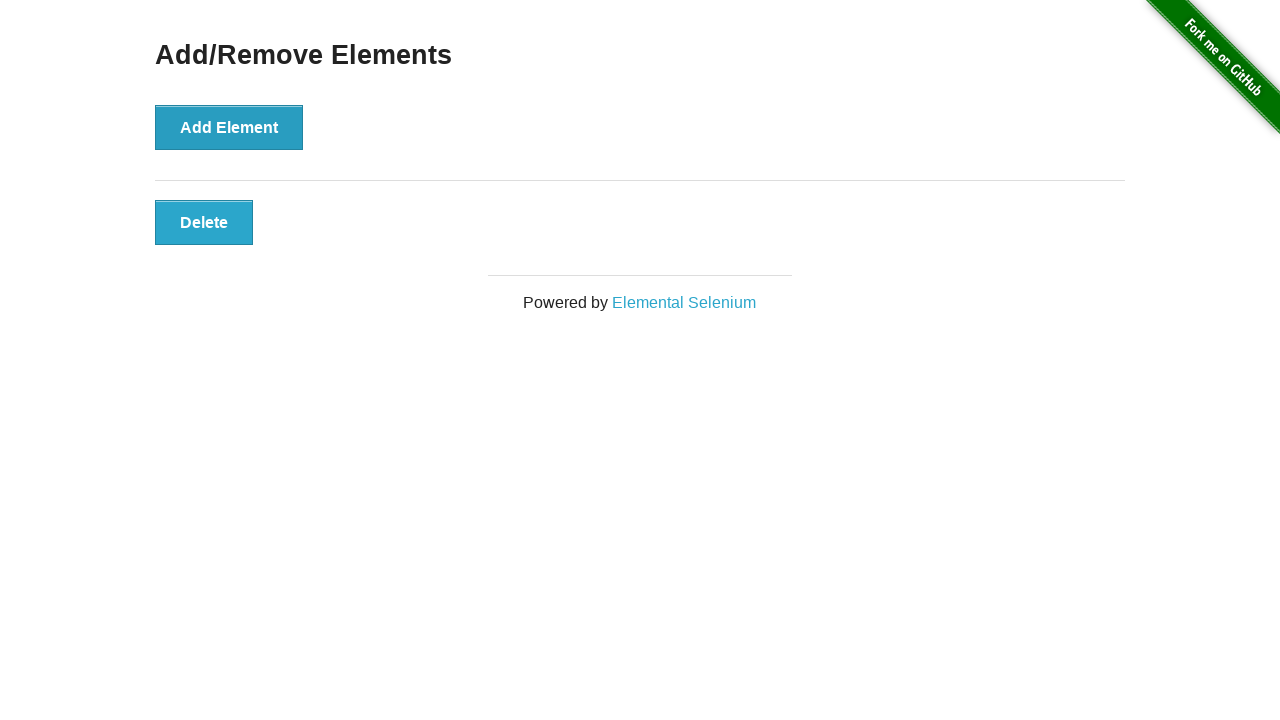

Clicked Delete button to remove the added element at (204, 222) on xpath=//*[@id='elements']/button
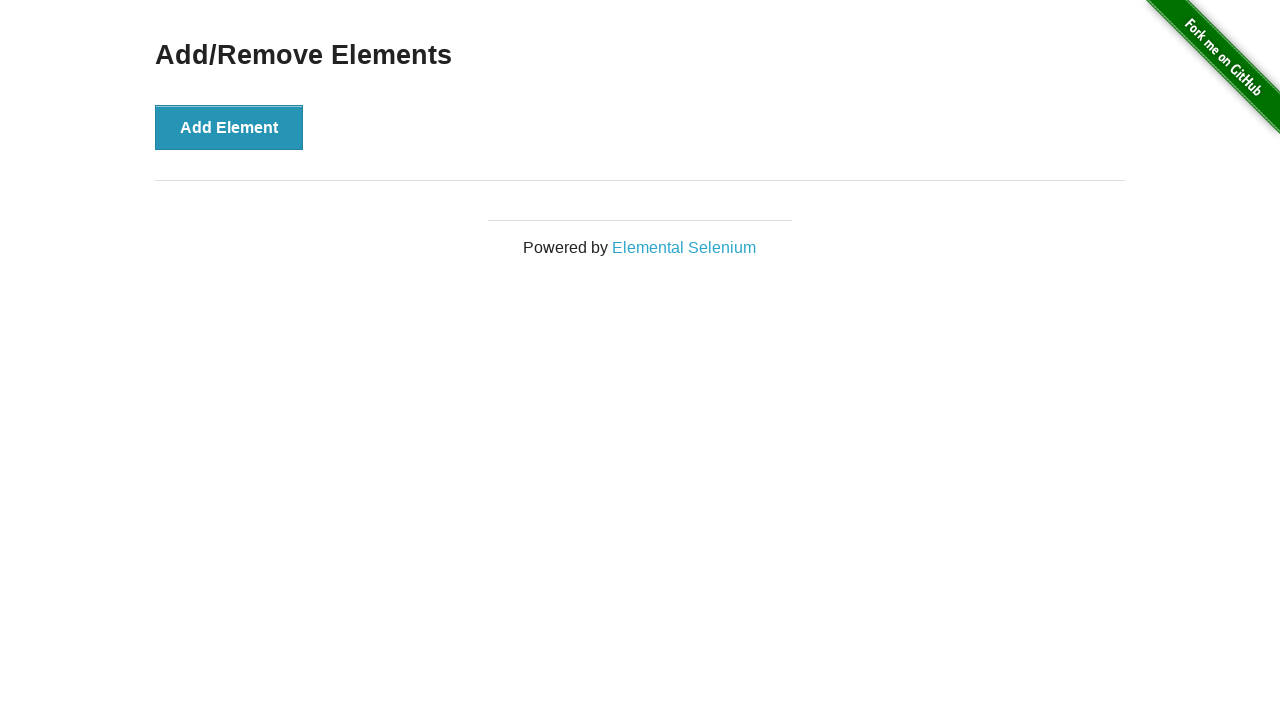

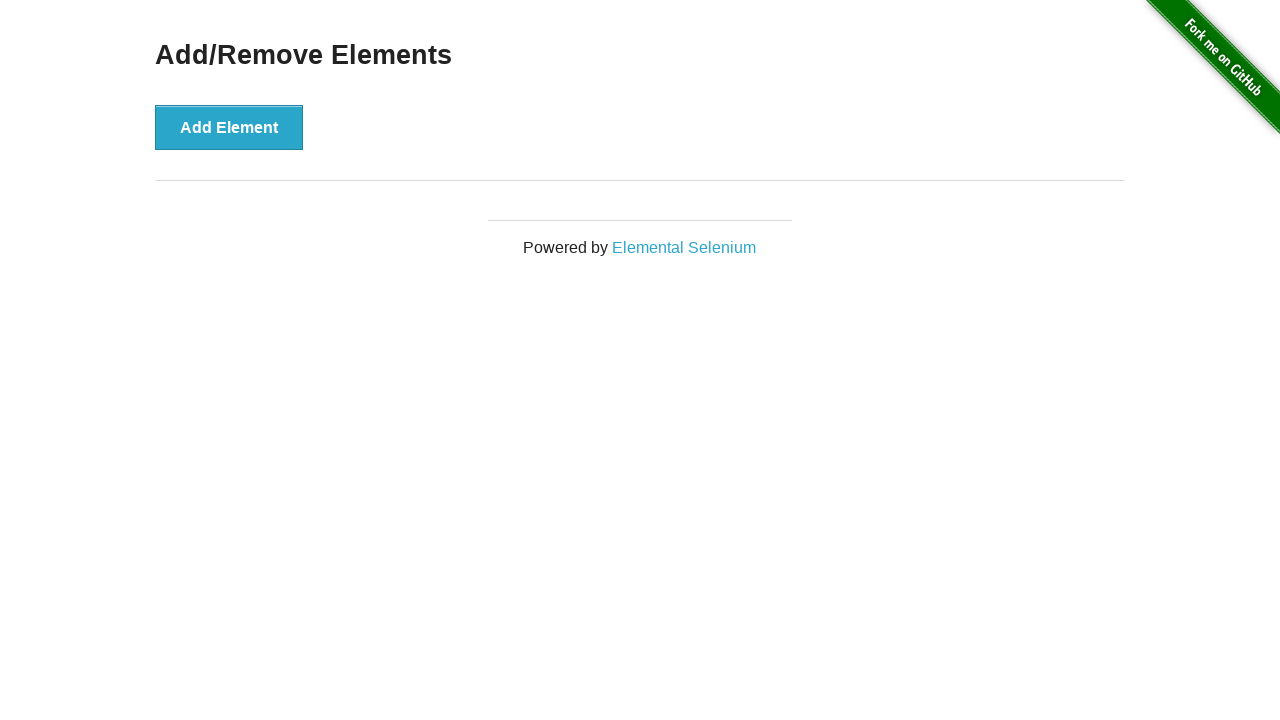